Opens the OrangeHRM demo application homepage and waits for it to load

Starting URL: https://opensource-demo.orangehrmlive.com/

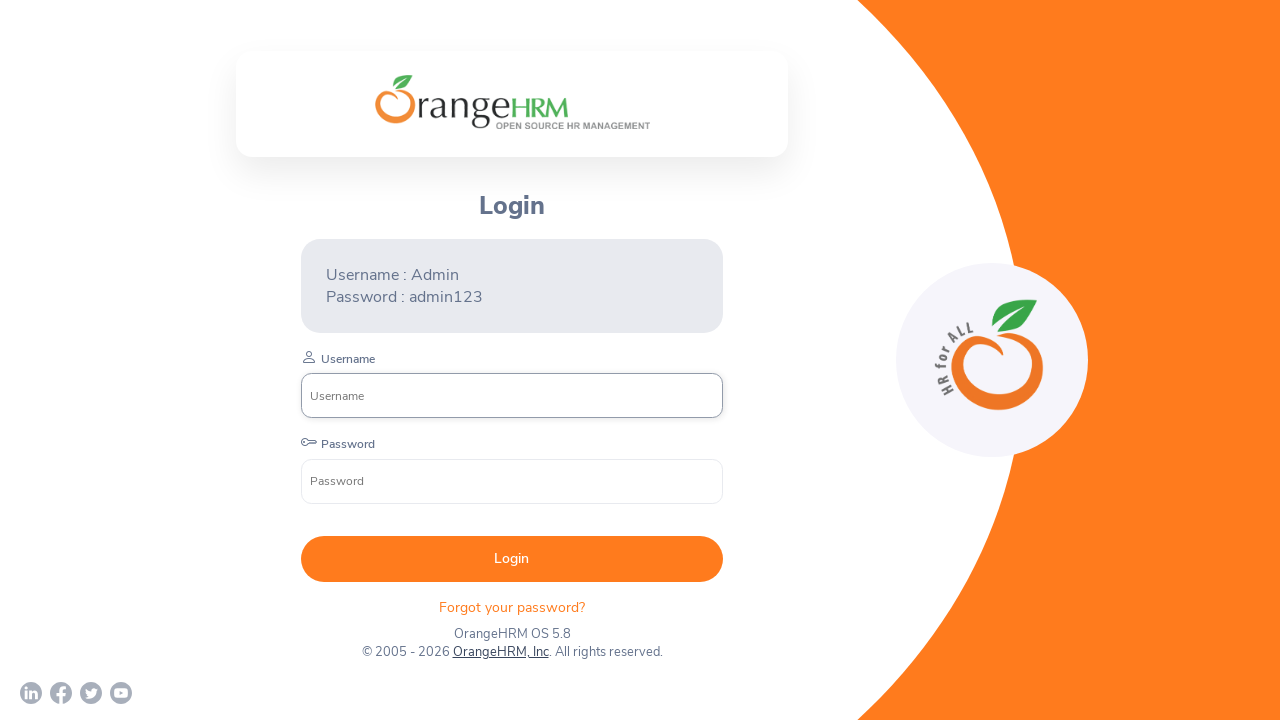

OrangeHRM homepage loaded and network idle state reached
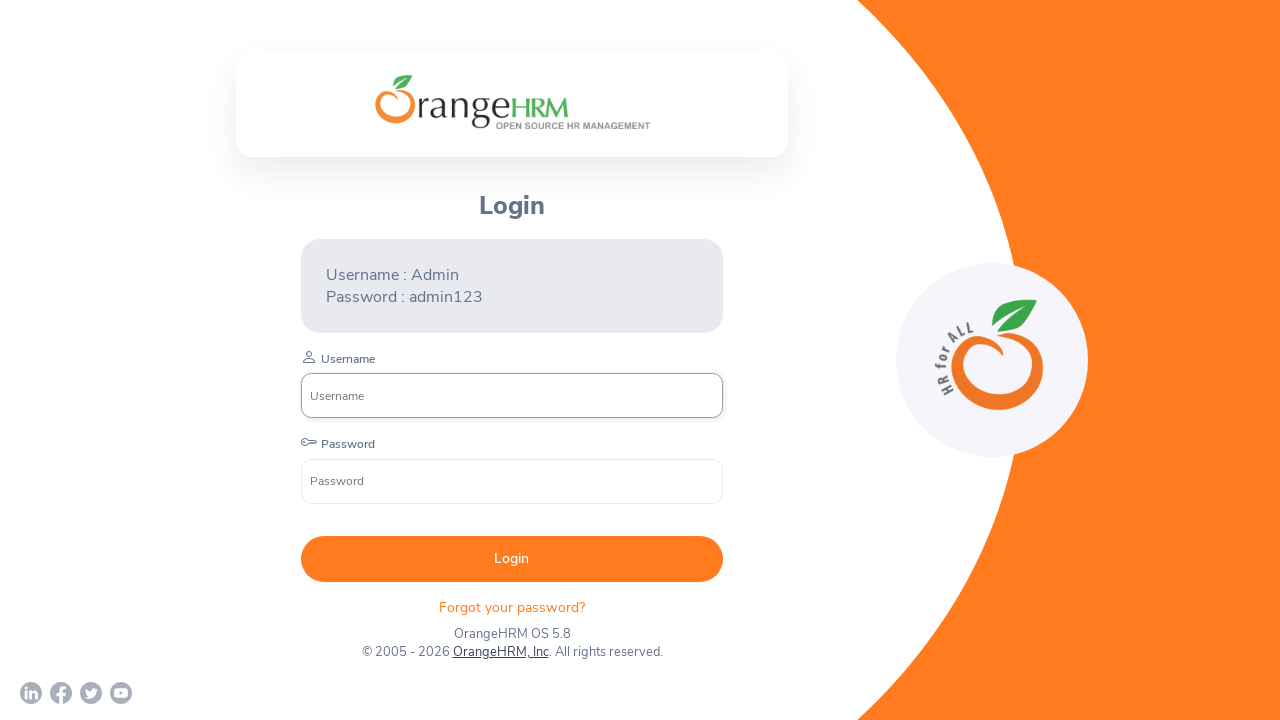

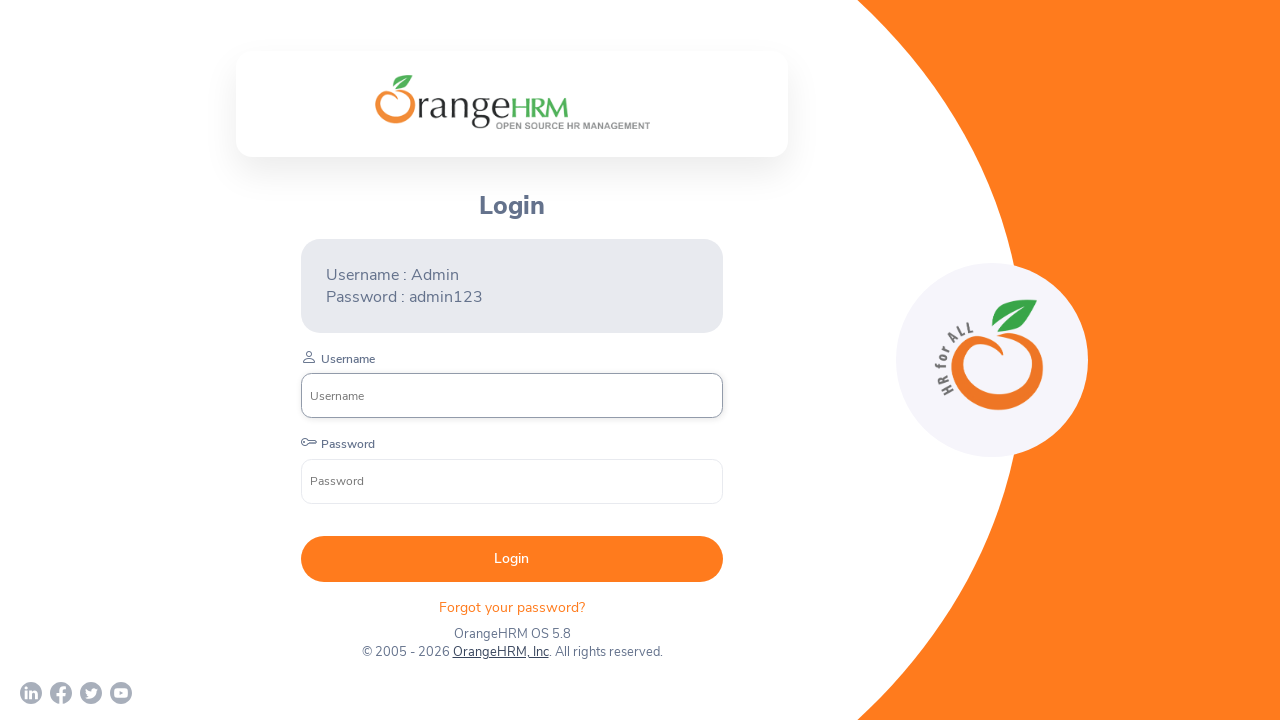